Tests filling out a practice registration form with personal details including name, email, gender, phone number, date of birth, subjects, hobbies, address, state, and city, then submits the form.

Starting URL: https://demoqa.com/automation-practice-form

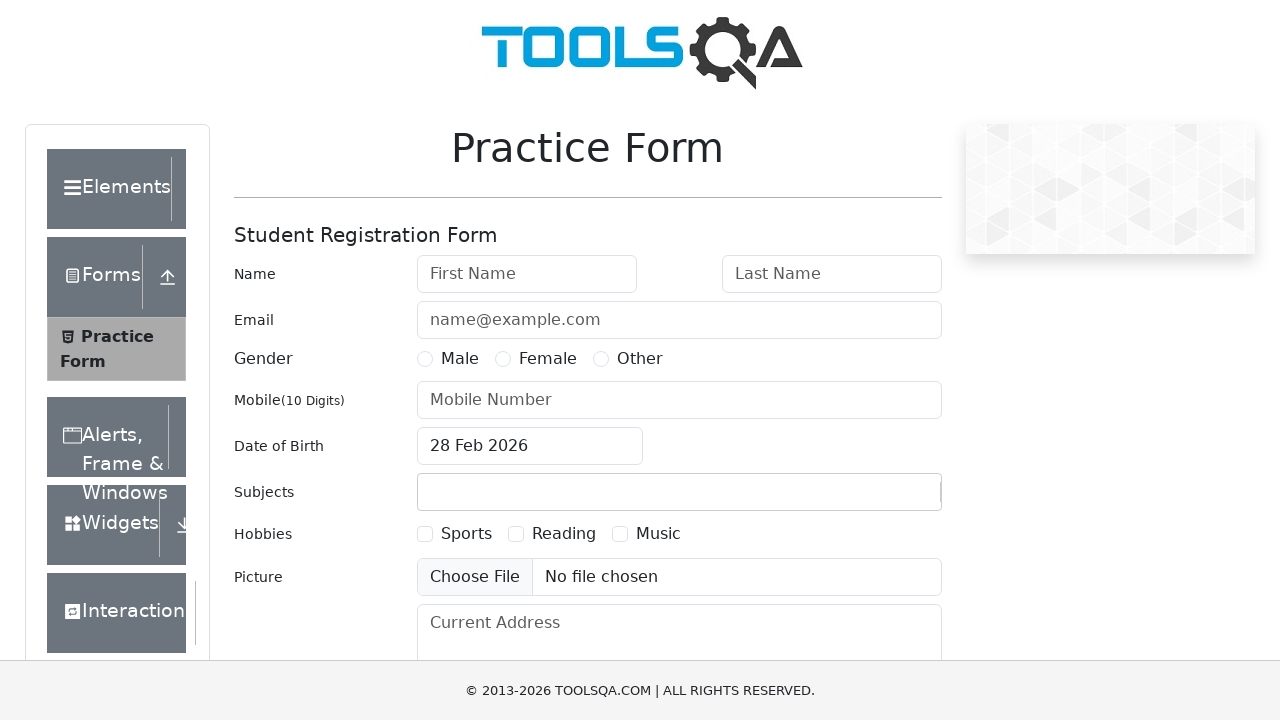

Filled first name field with 'John' on #firstName
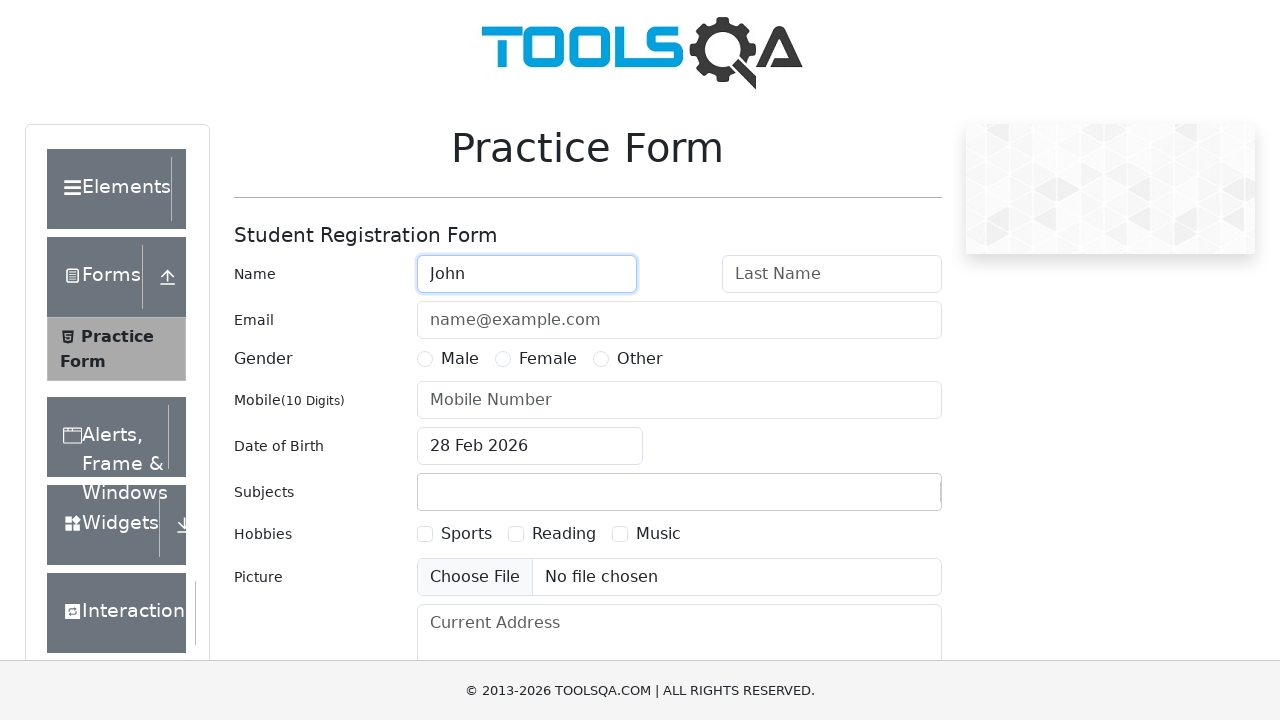

Filled last name field with 'Doe' on #lastName
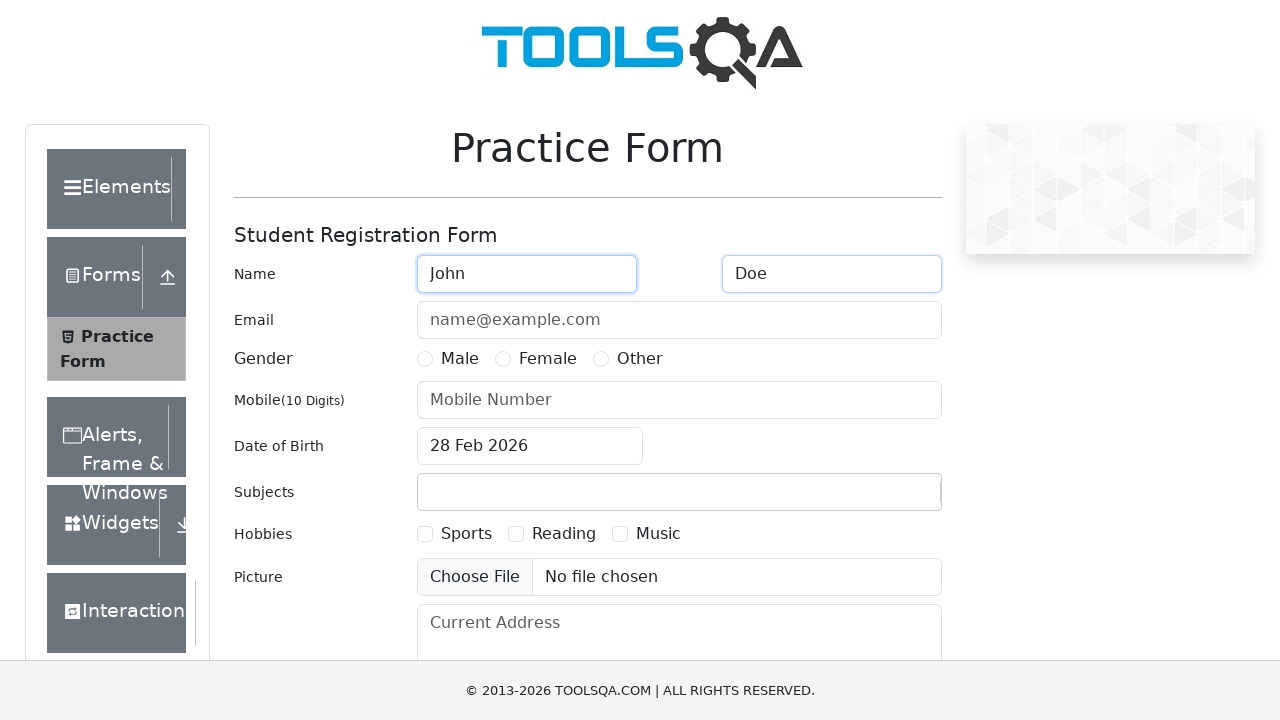

Filled email field with 'johndoe@mail.com' on #userEmail
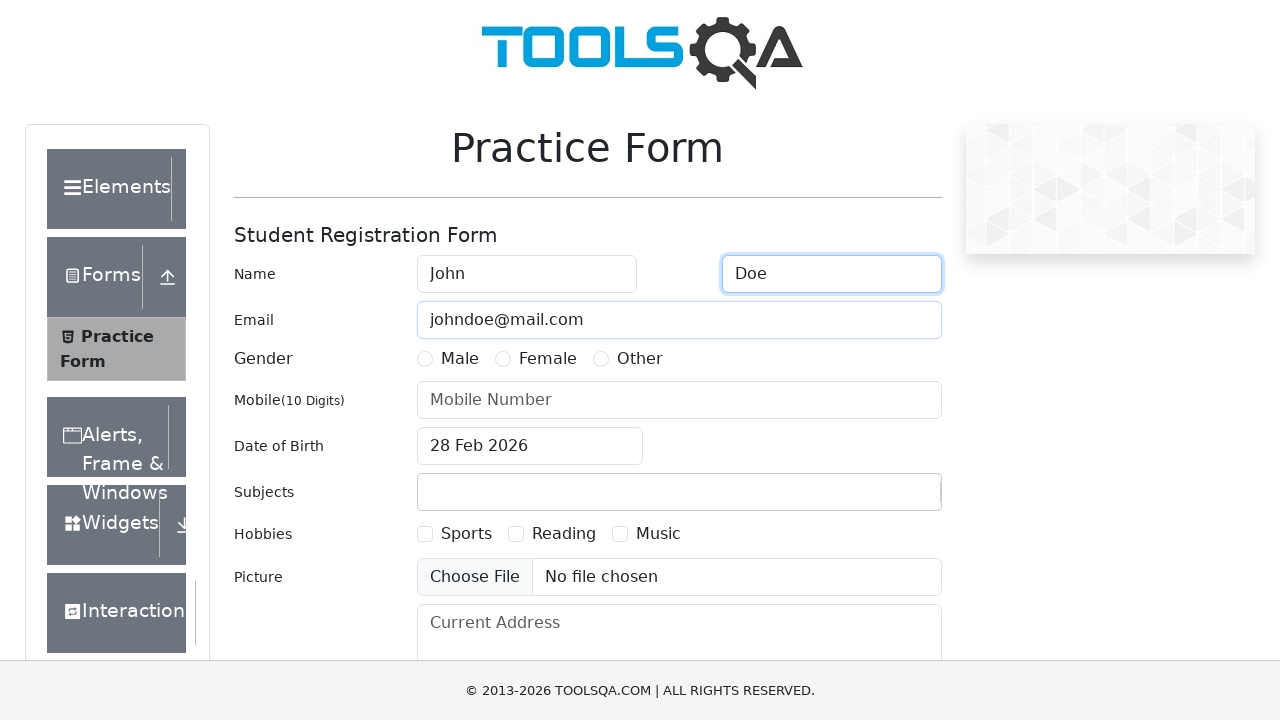

Selected Male gender radio button at (460, 359) on label[for="gender-radio-1"]
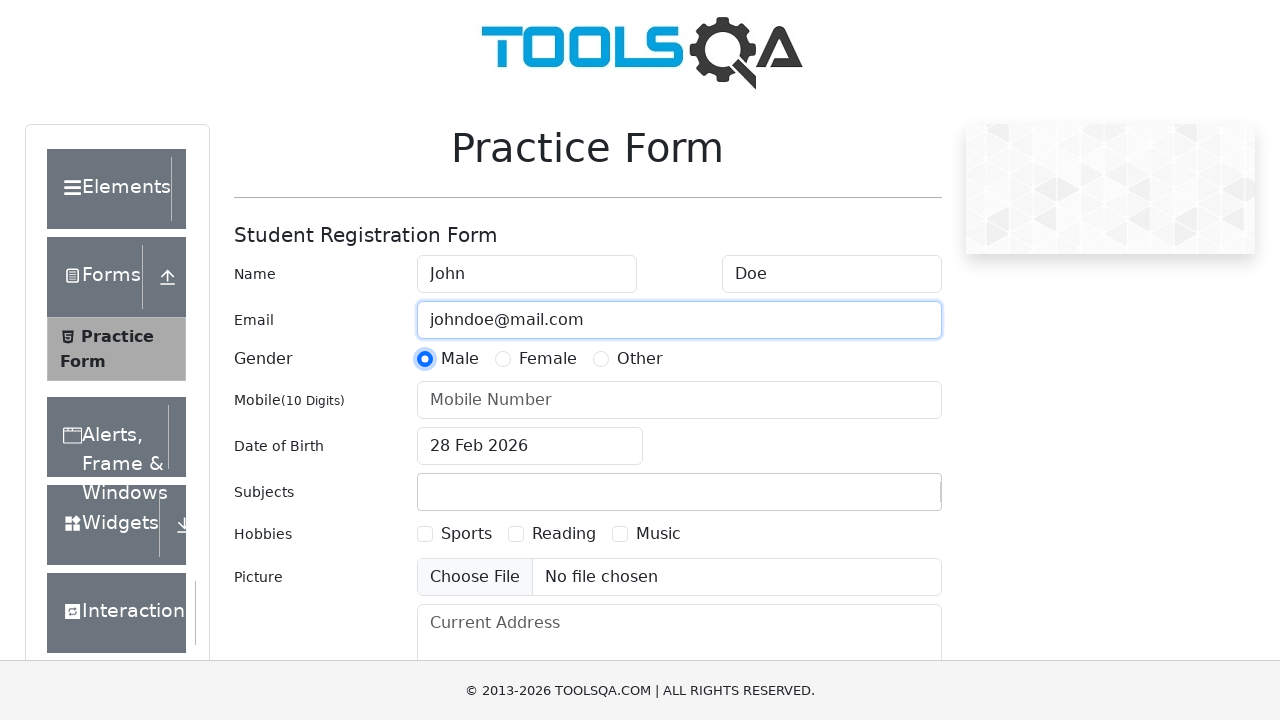

Filled phone number field with '3752900011' on #userNumber
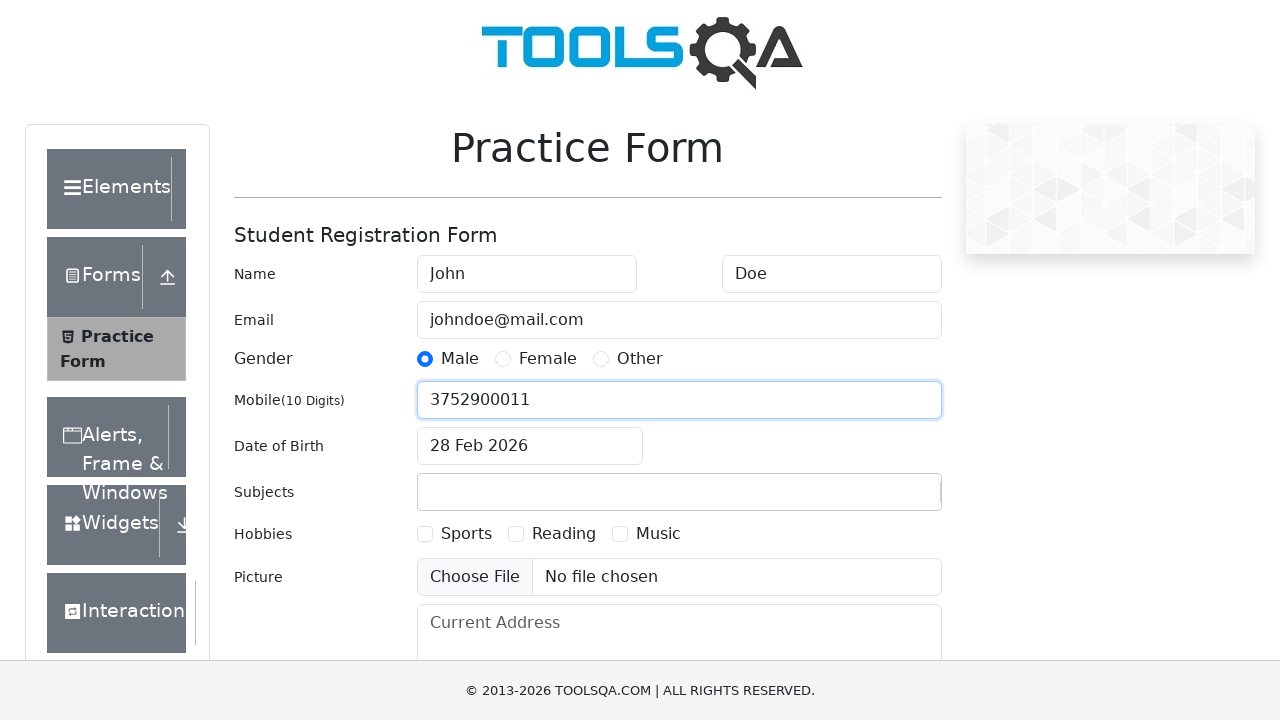

Clicked date of birth field to open date picker at (530, 446) on #dateOfBirthInput
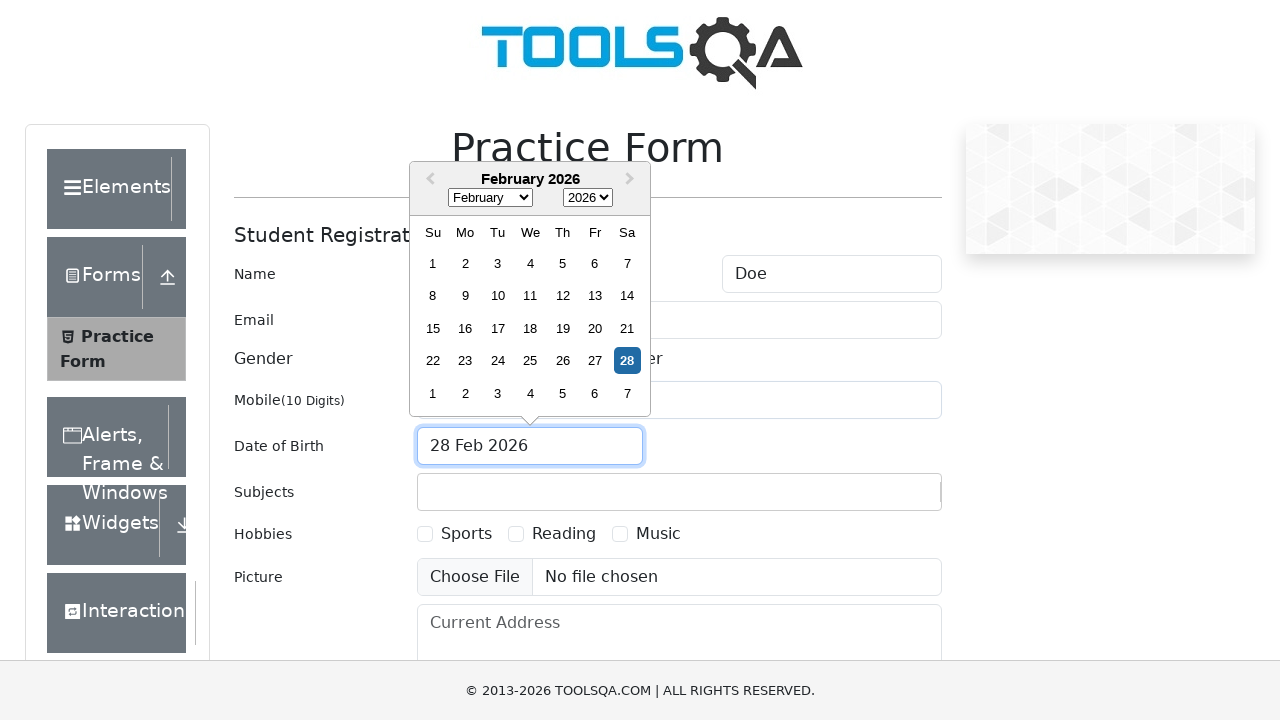

Selected year 1999 from date picker on .react-datepicker__year-select
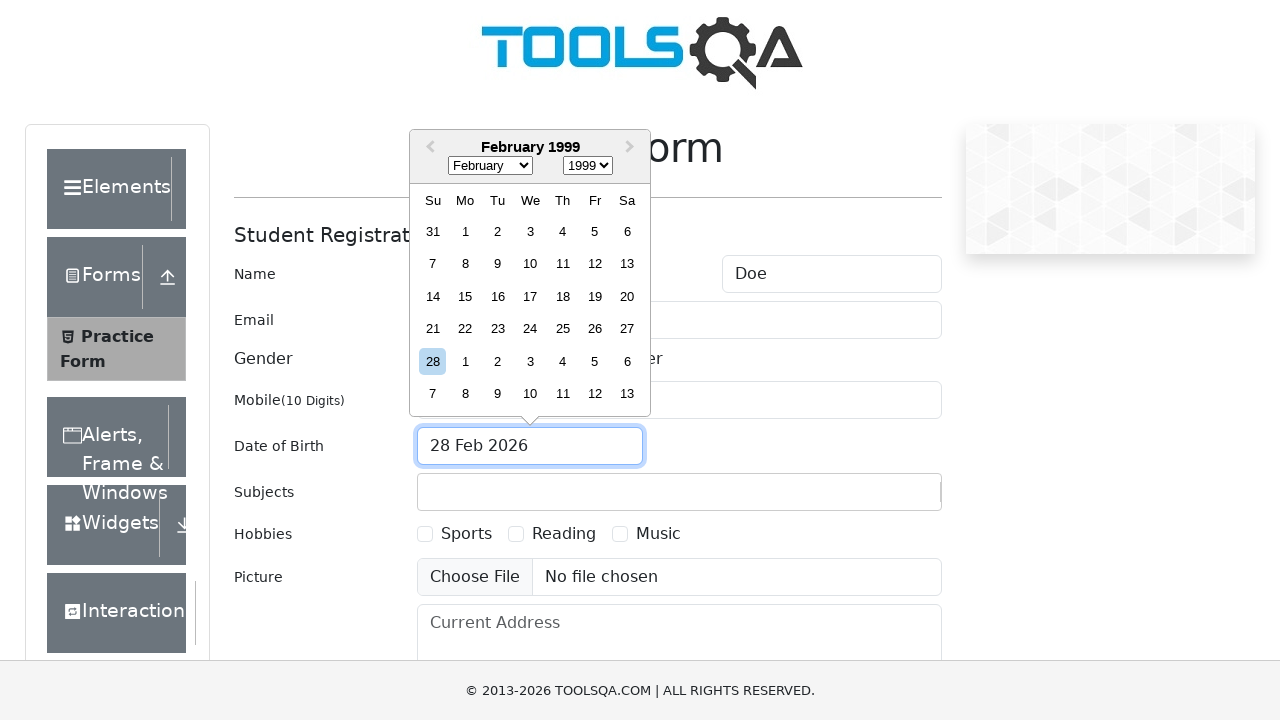

Selected 18th day from date picker at (562, 296) on .react-datepicker__day--018
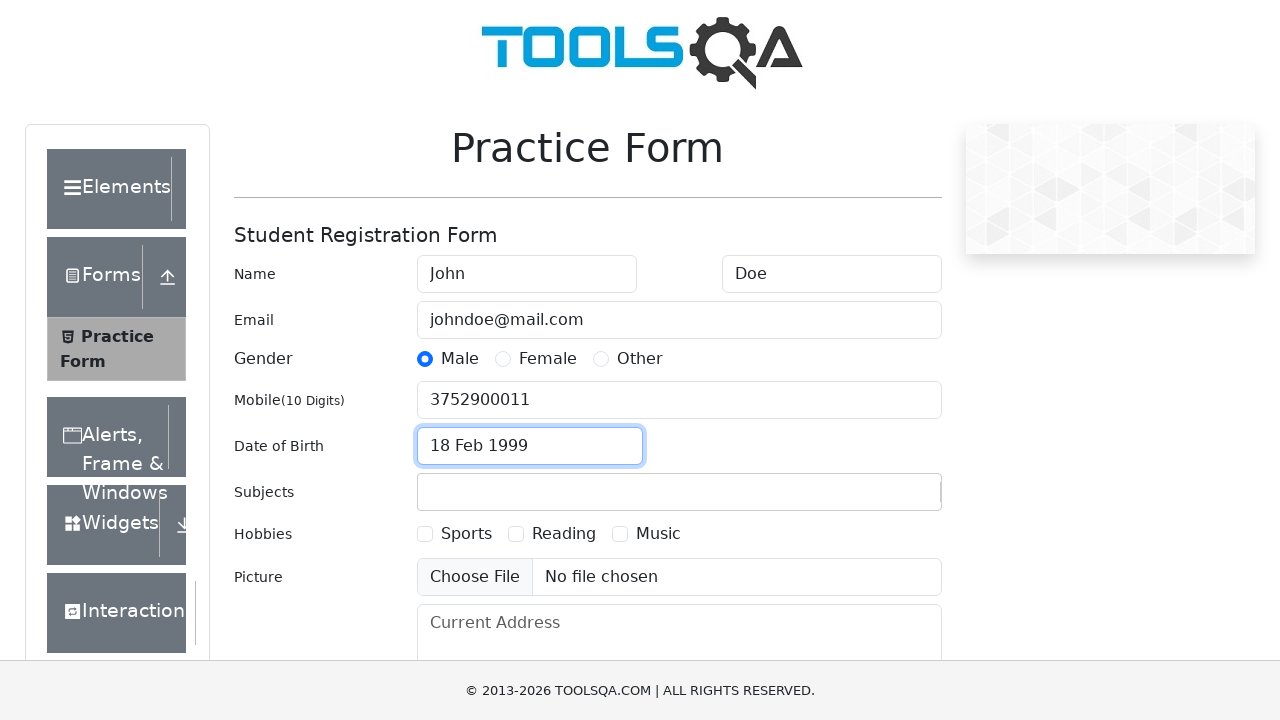

Filled subjects field with 'Maths' on #subjectsInput
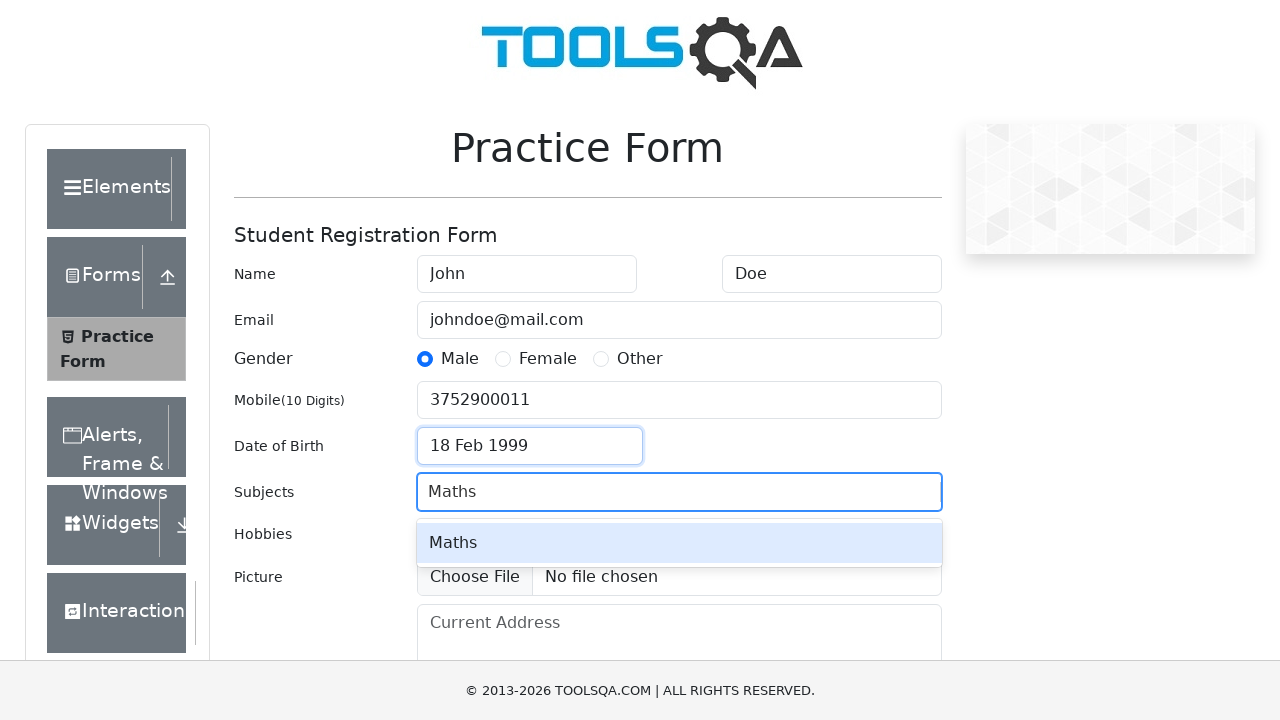

Pressed Enter to confirm 'Maths' subject selection on #subjectsInput
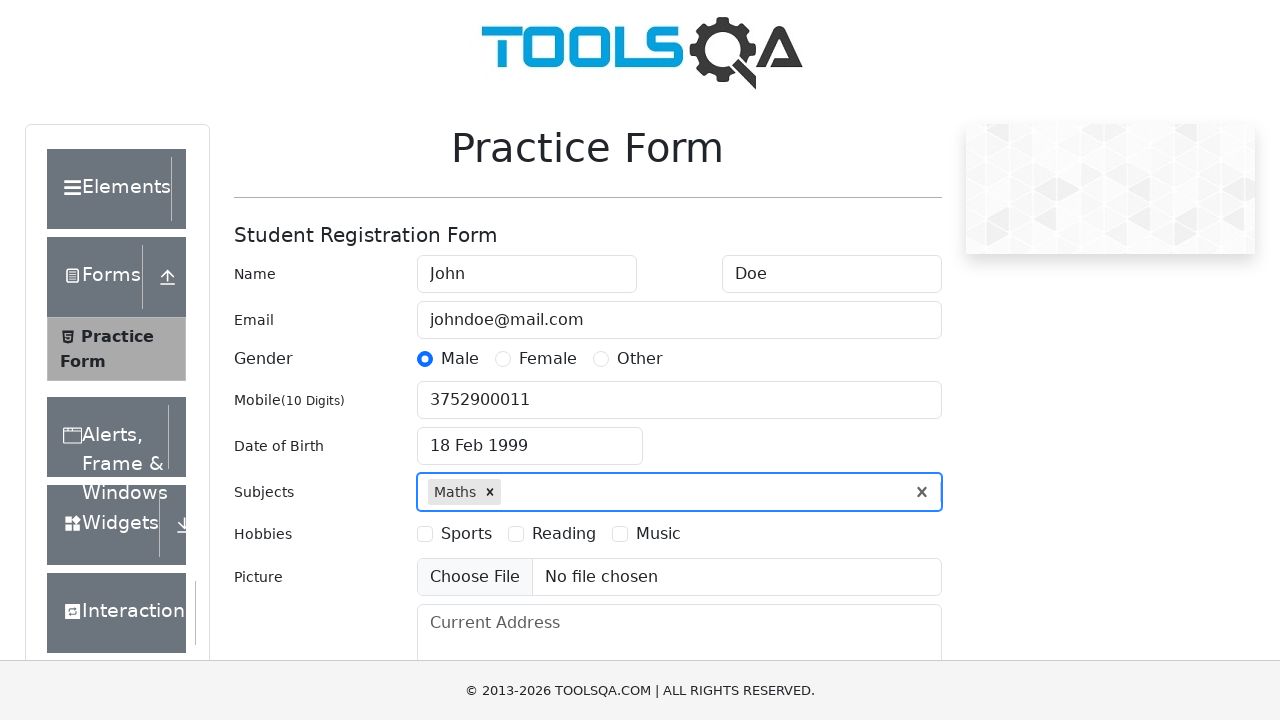

Selected Sports hobby checkbox at (466, 534) on label[for="hobbies-checkbox-1"]
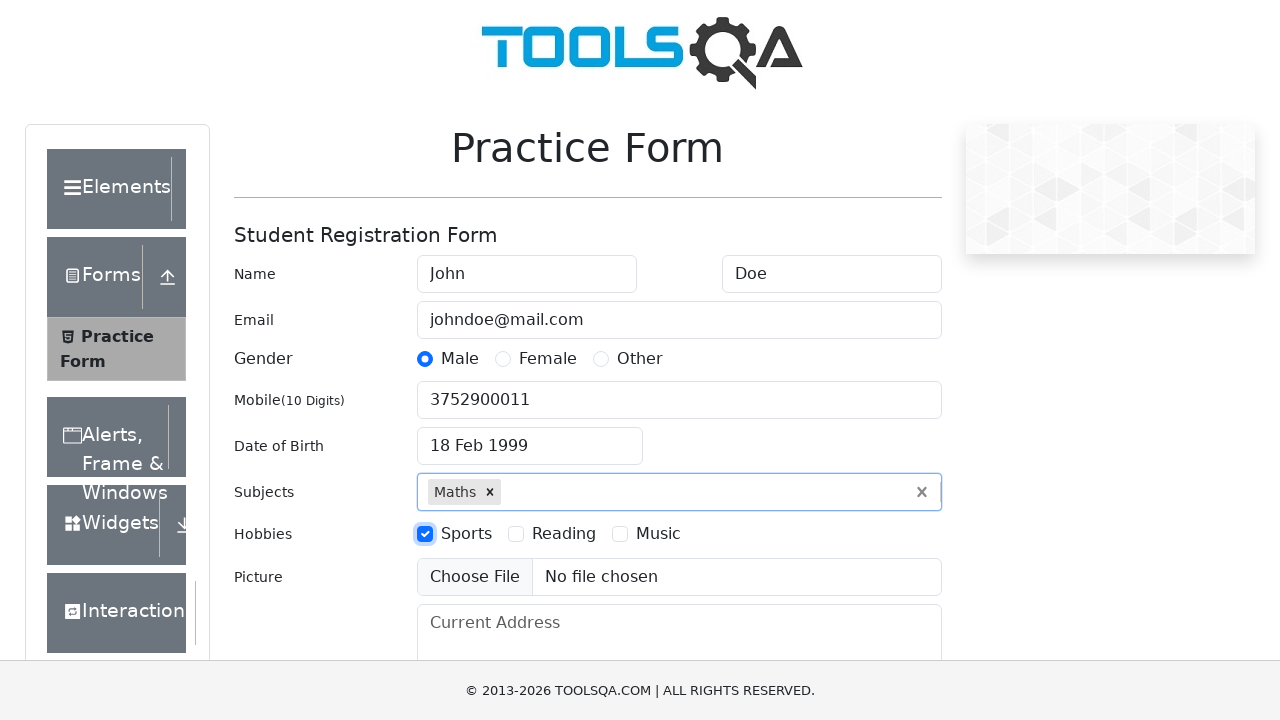

Filled current address field with 'Address' on [placeholder="Current Address"]
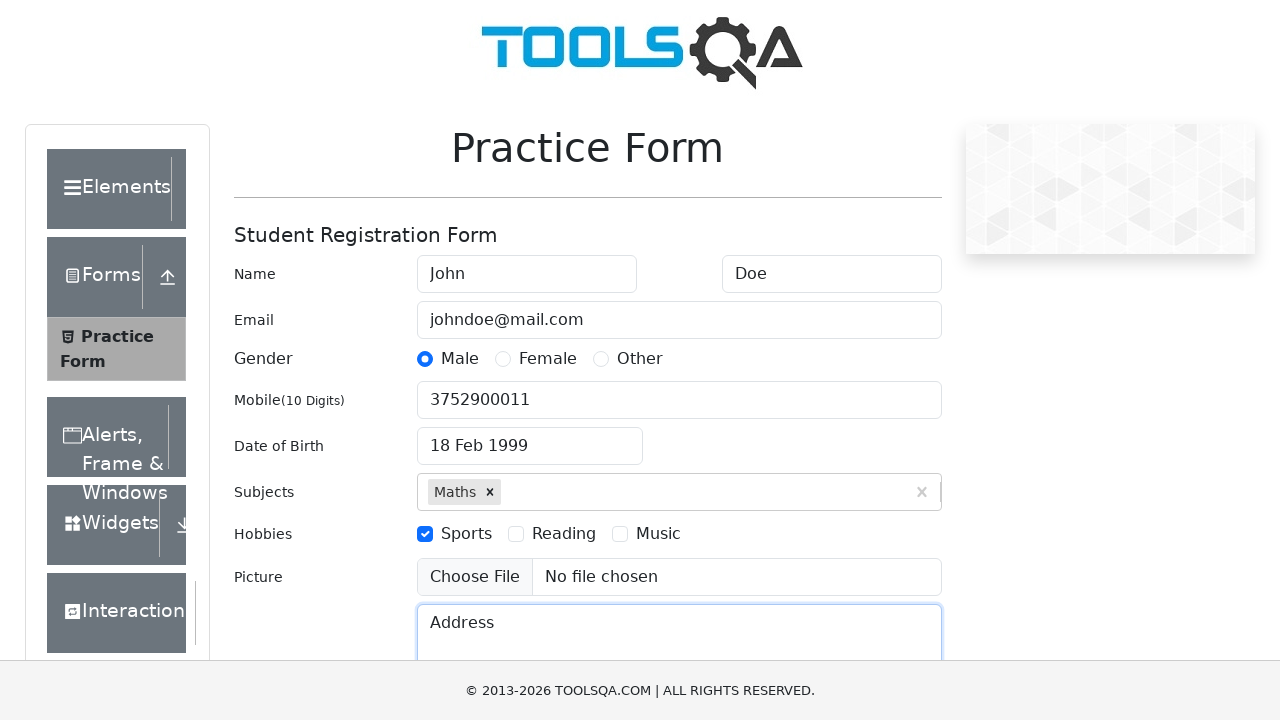

Clicked state dropdown to open options at (527, 437) on #state
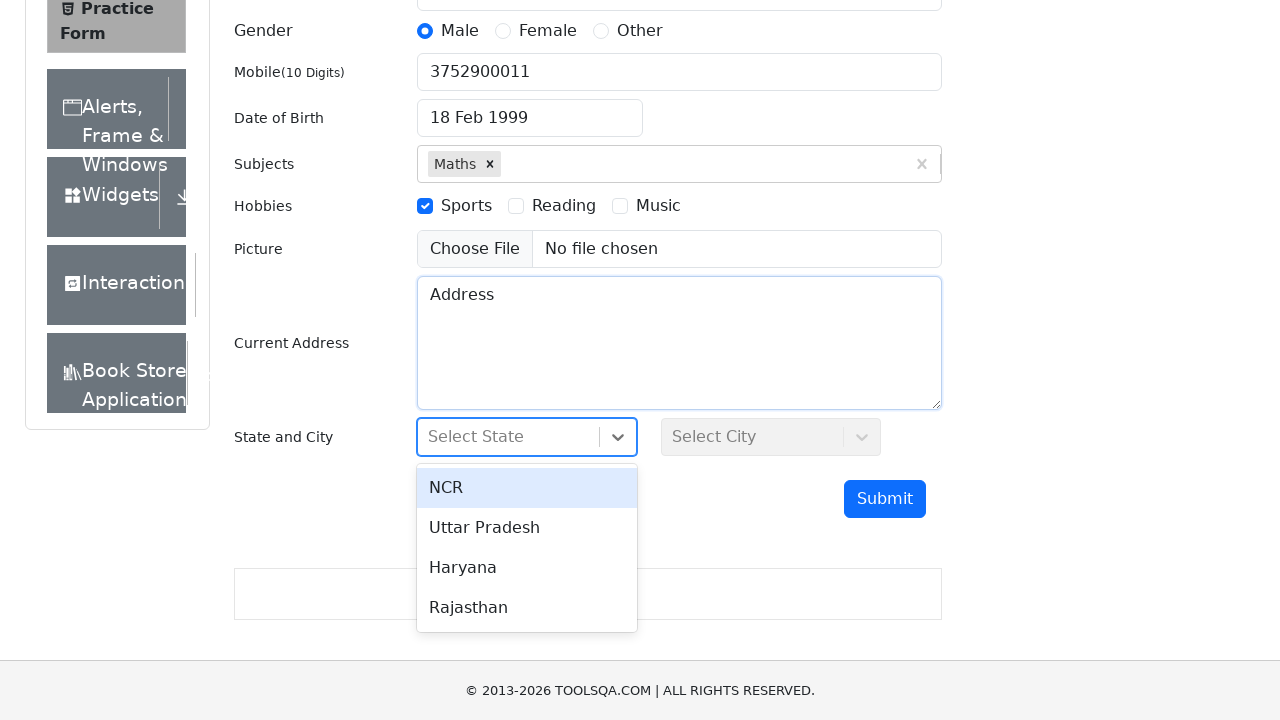

Selected NCR state from dropdown at (527, 488) on xpath=//div[contains(text(),'NCR')]
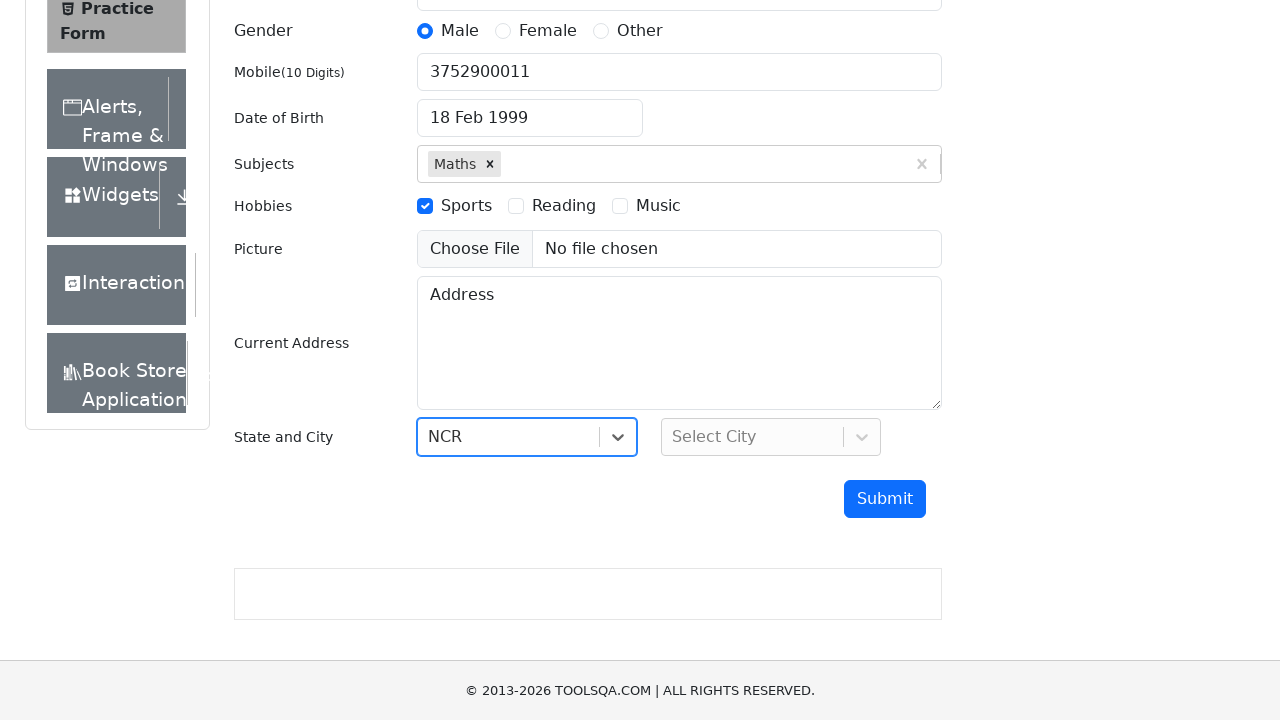

Clicked city dropdown to open options at (771, 437) on #city
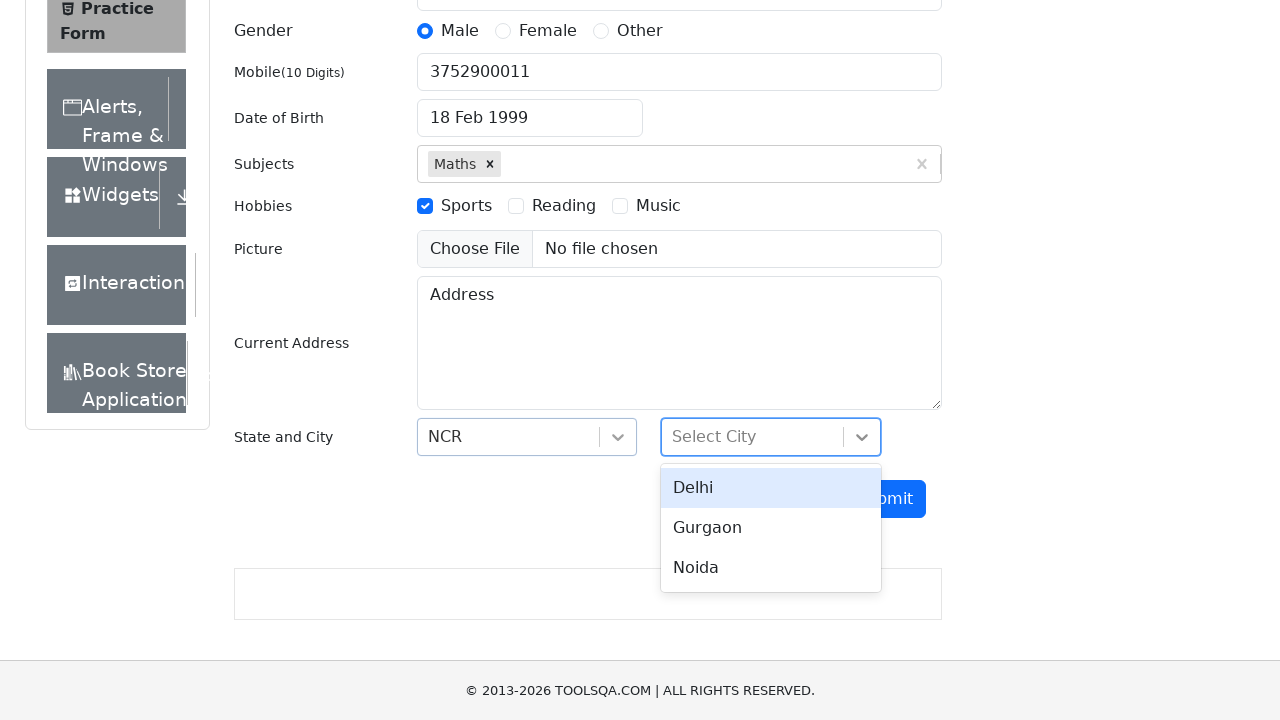

Selected Delhi city from dropdown at (771, 488) on xpath=//div[contains(text(),'Delhi')]
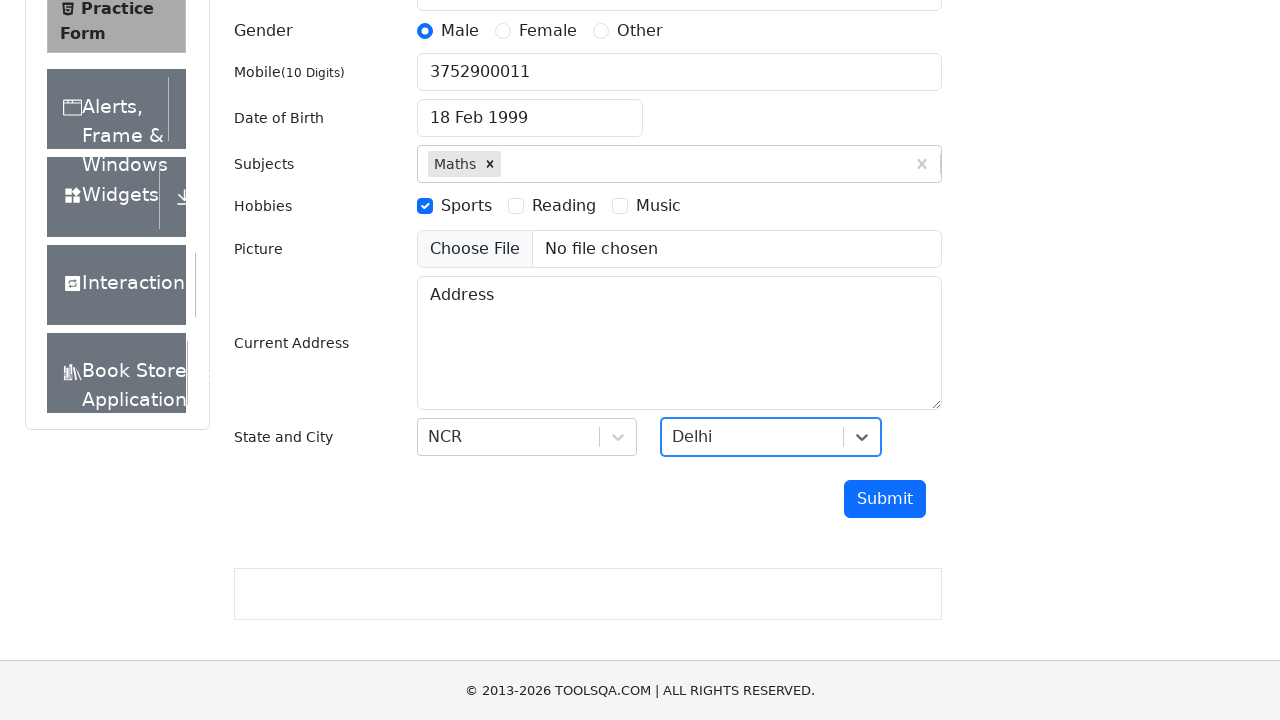

Clicked submit button to submit registration form at (885, 499) on #submit
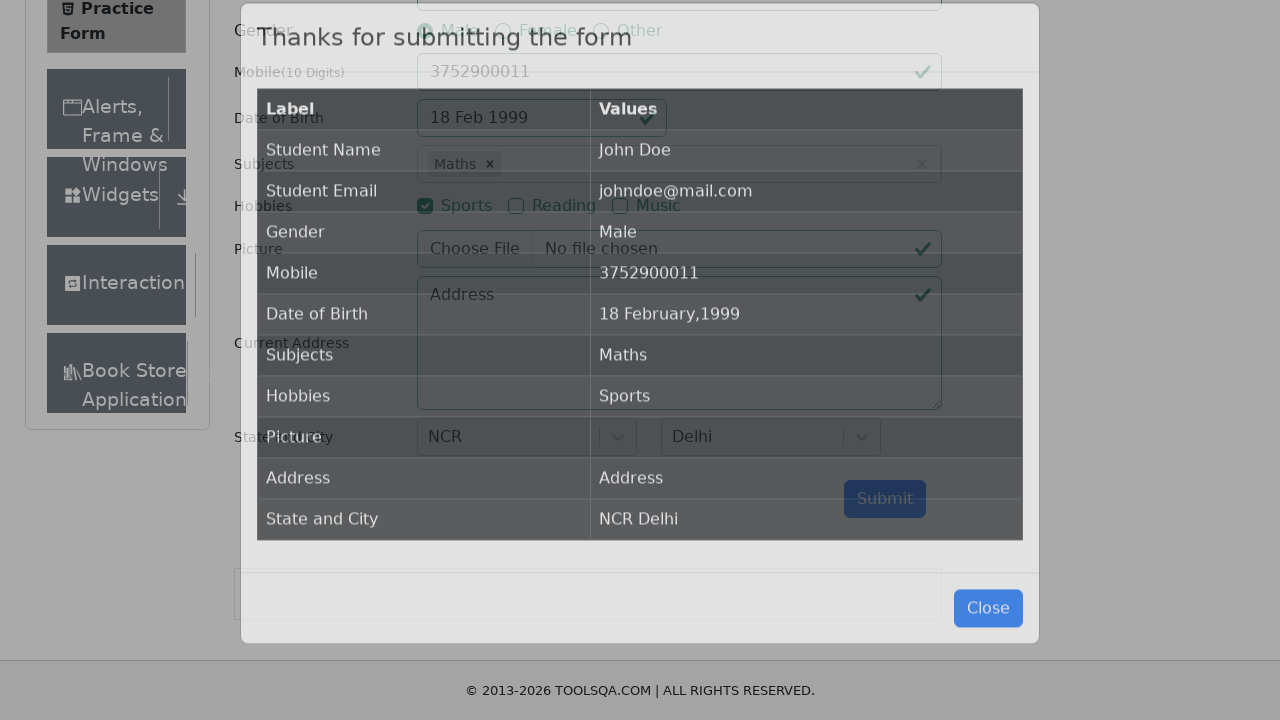

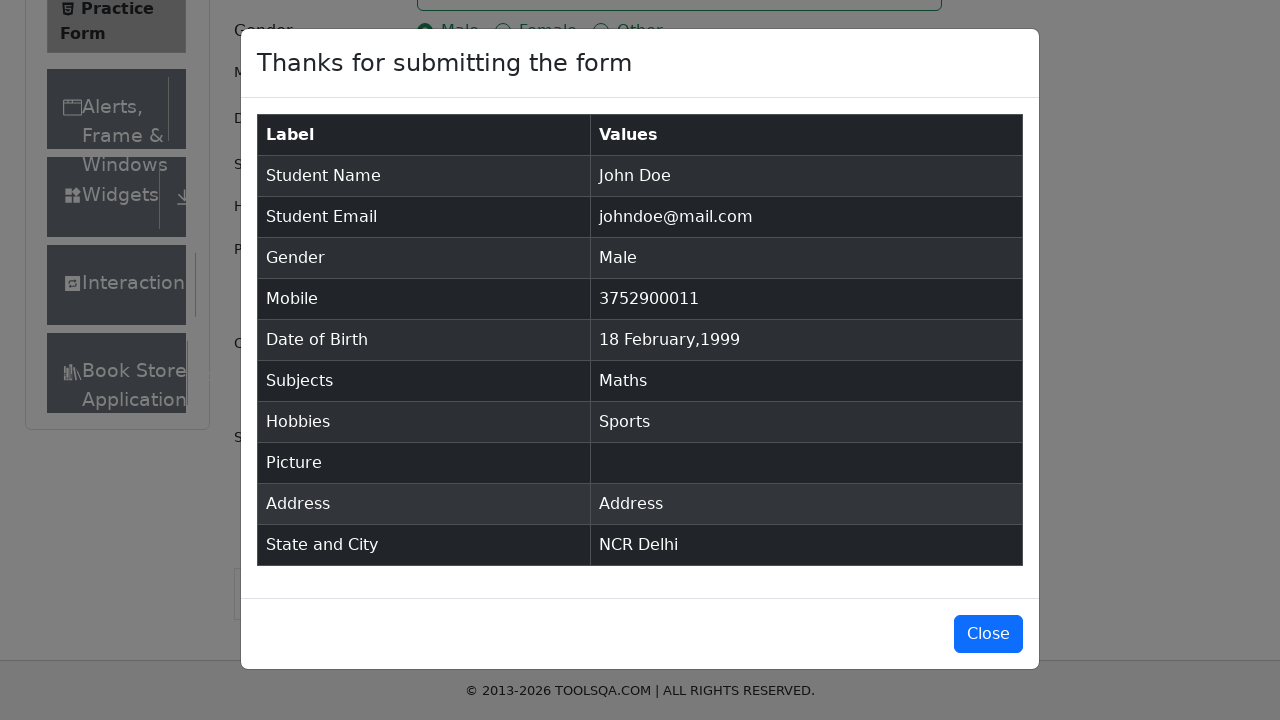